Tests marking all todo items as completed using the toggle all checkbox

Starting URL: https://demo.playwright.dev/todomvc

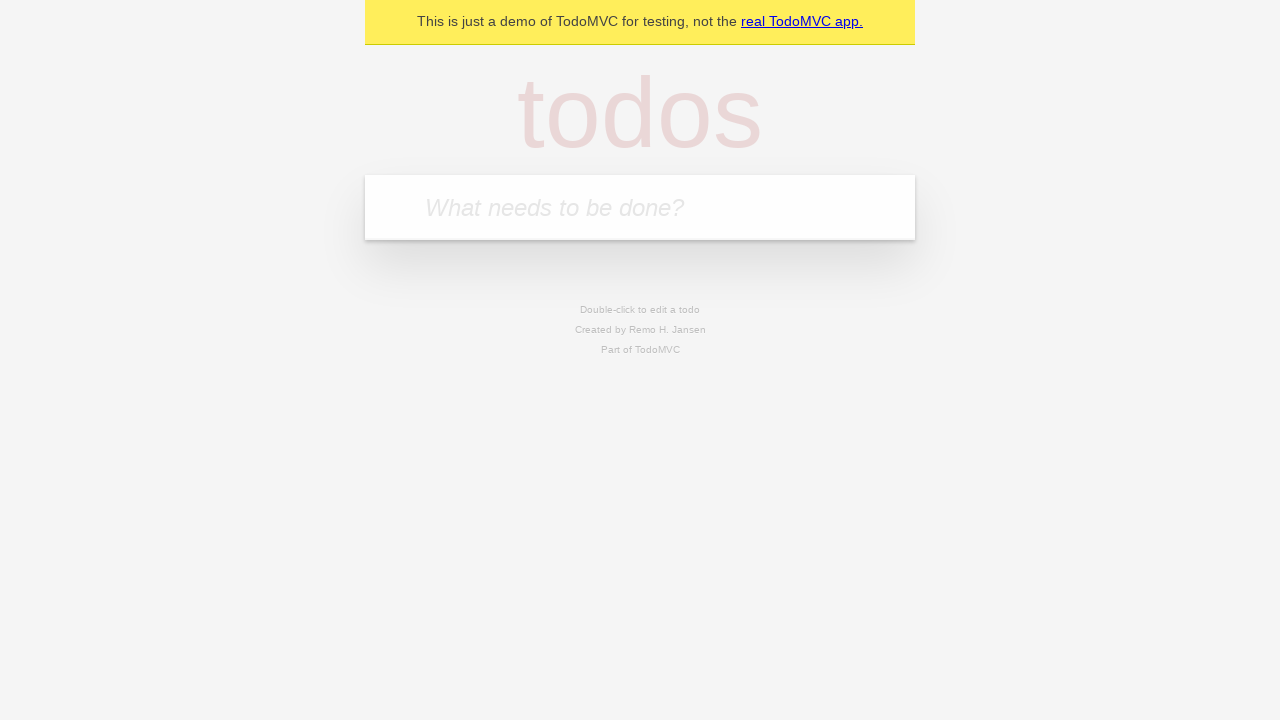

Filled todo input with 'buy some cheese' on internal:attr=[placeholder="What needs to be done?"i]
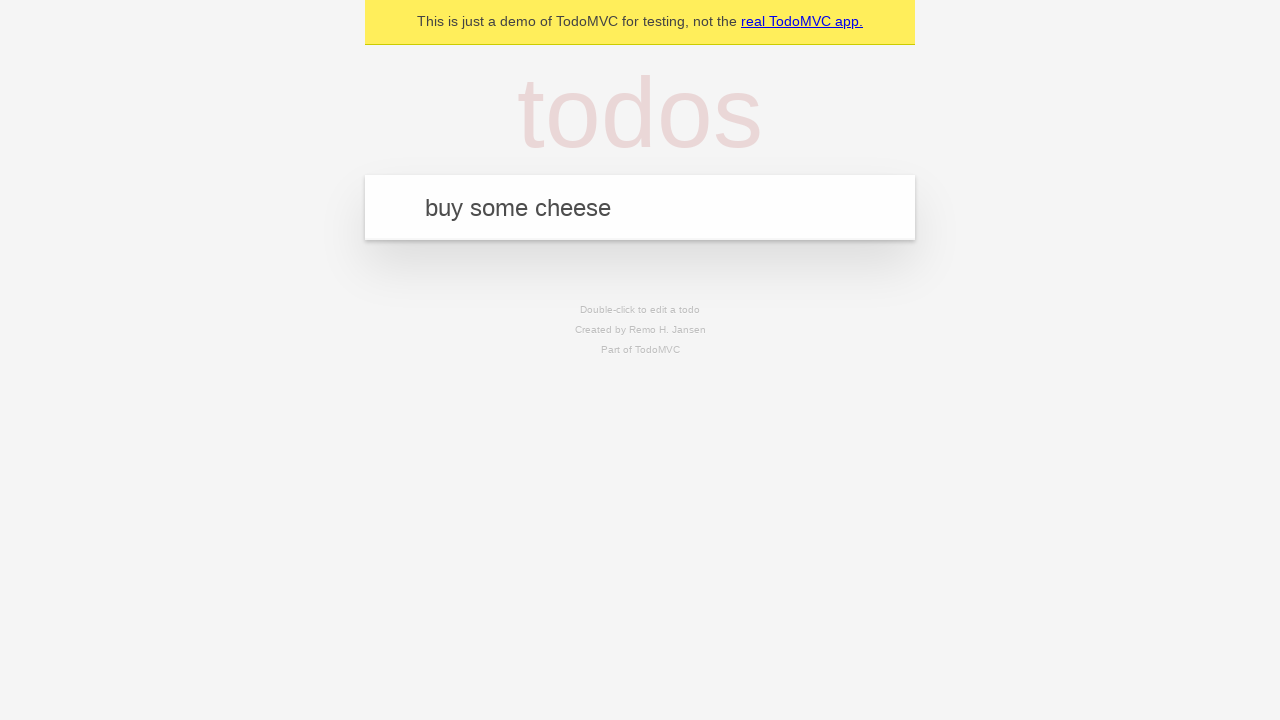

Pressed Enter to create first todo item on internal:attr=[placeholder="What needs to be done?"i]
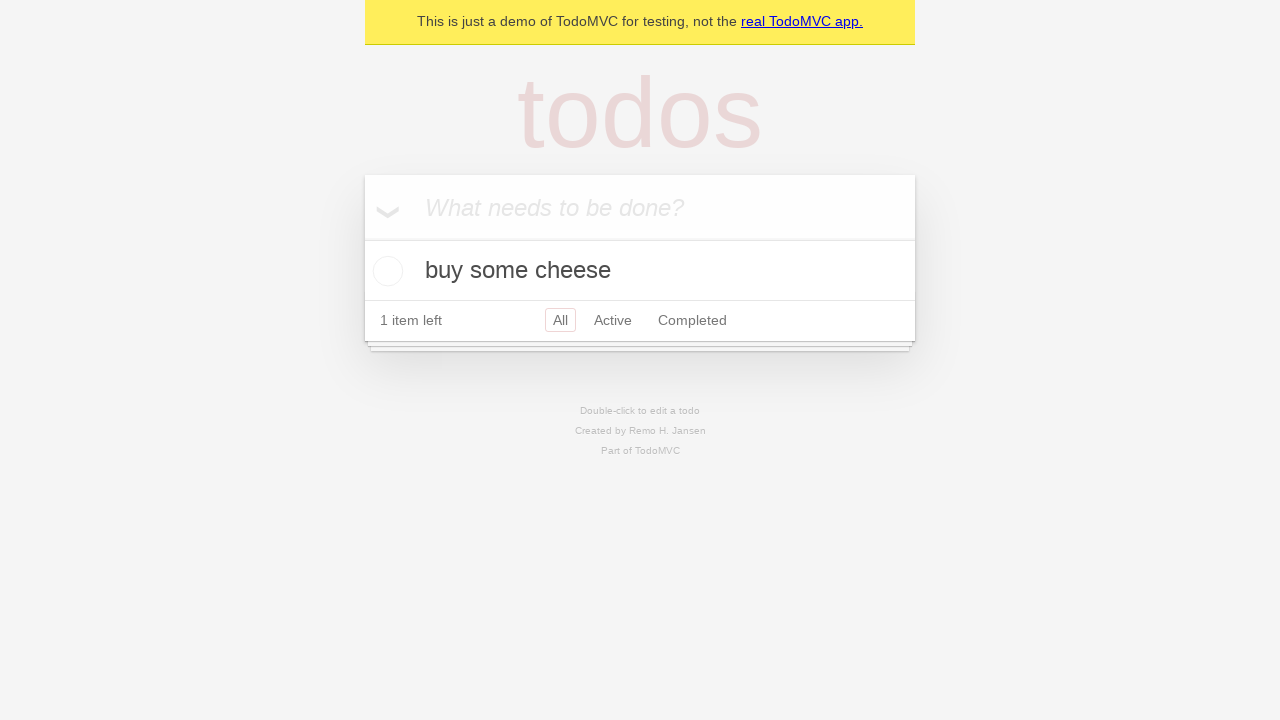

Filled todo input with 'feed the cat' on internal:attr=[placeholder="What needs to be done?"i]
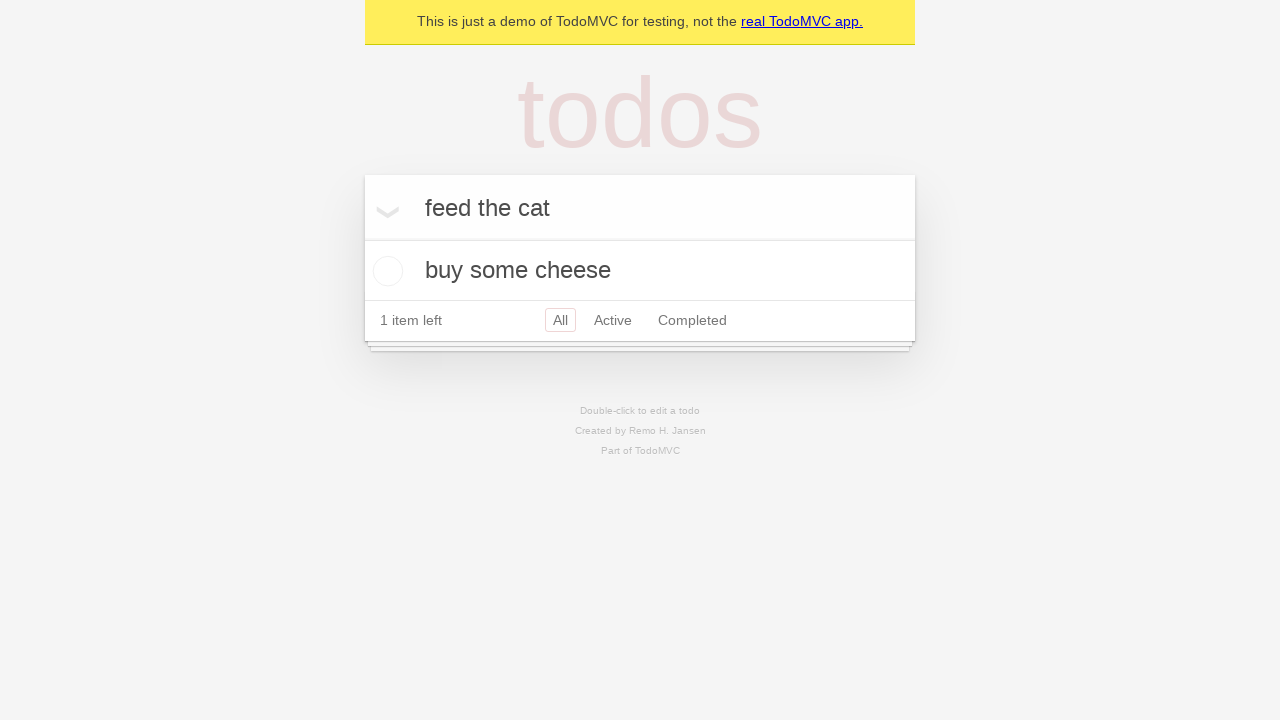

Pressed Enter to create second todo item on internal:attr=[placeholder="What needs to be done?"i]
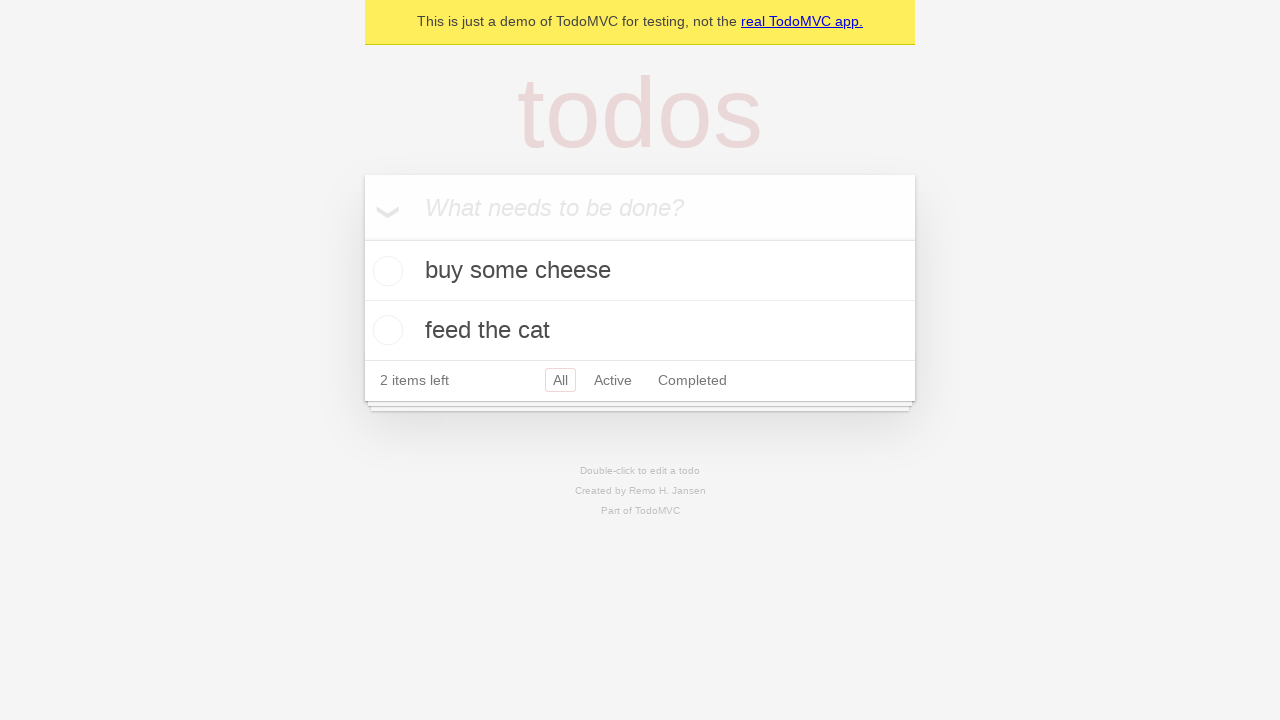

Filled todo input with 'book a doctors appointment' on internal:attr=[placeholder="What needs to be done?"i]
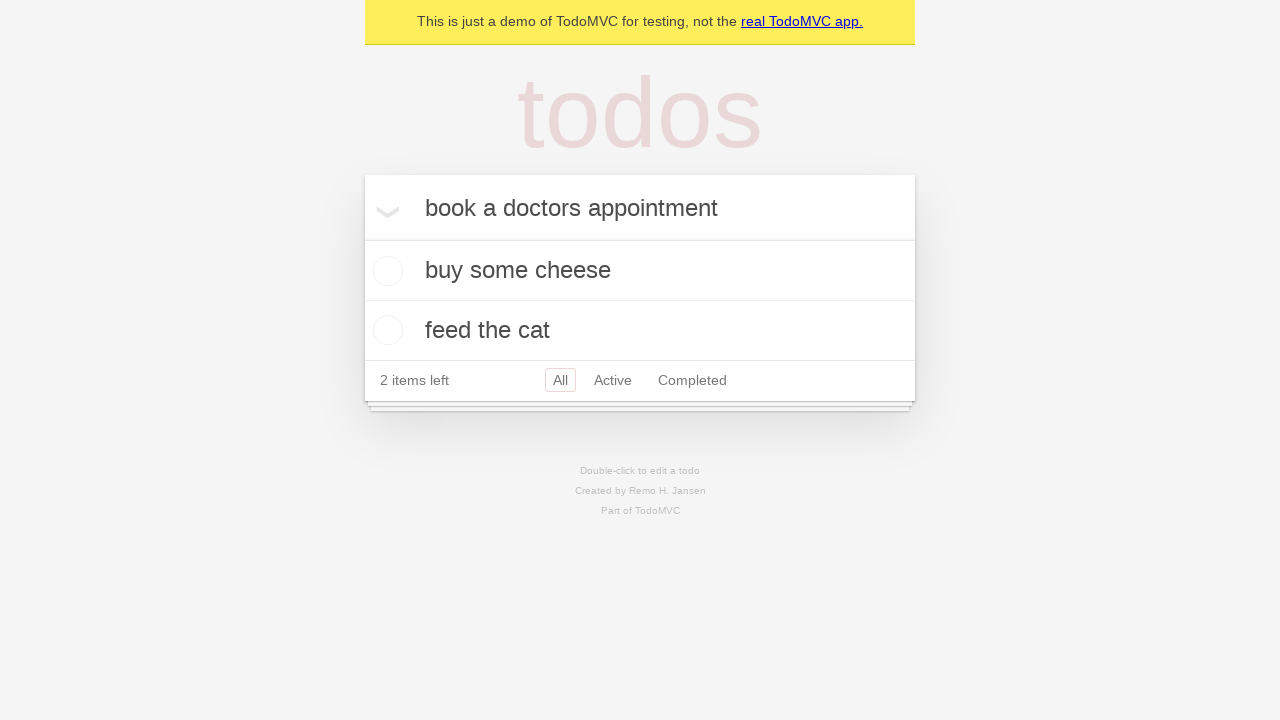

Pressed Enter to create third todo item on internal:attr=[placeholder="What needs to be done?"i]
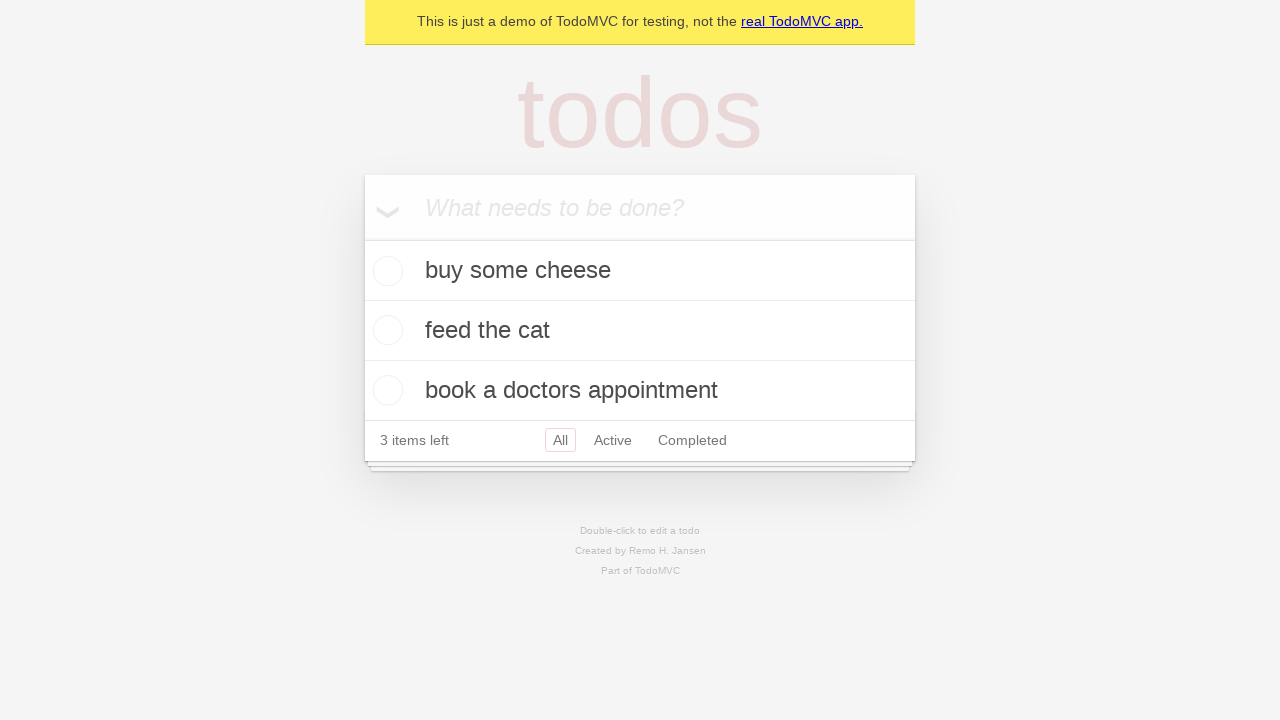

Clicked 'Mark all as complete' checkbox at (362, 238) on internal:label="Mark all as complete"i
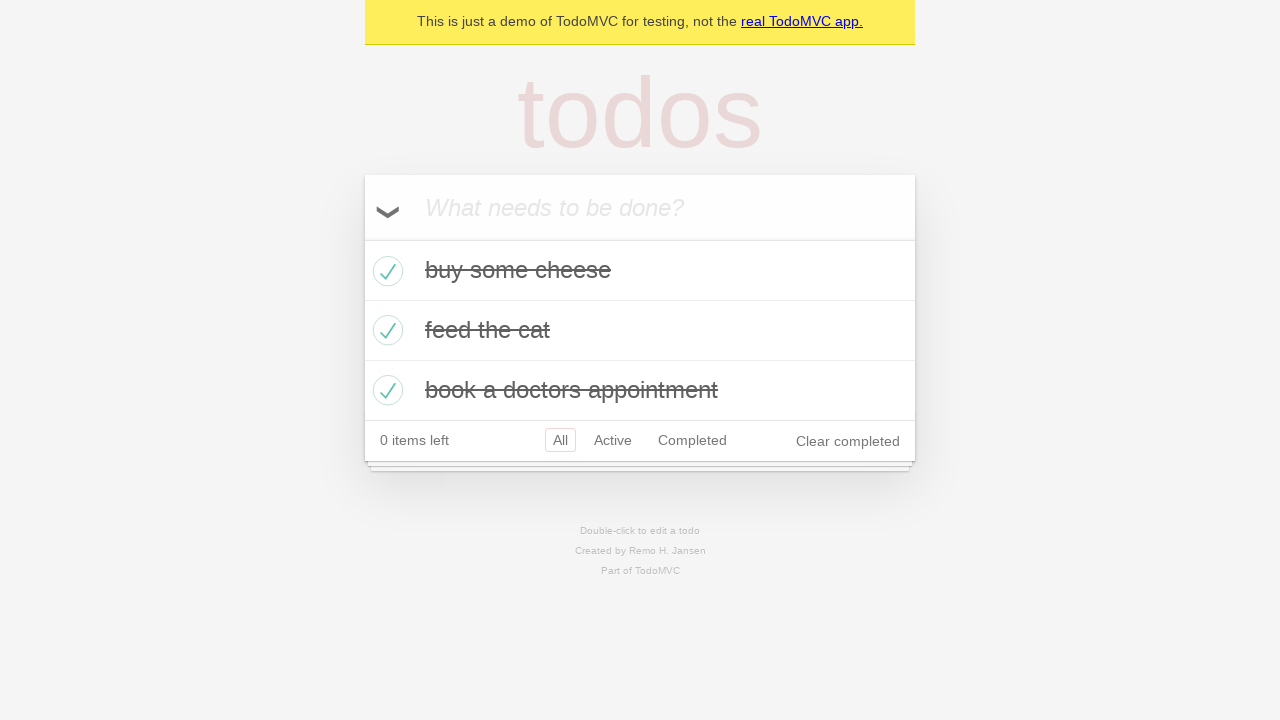

Verified that all todo items are marked as completed
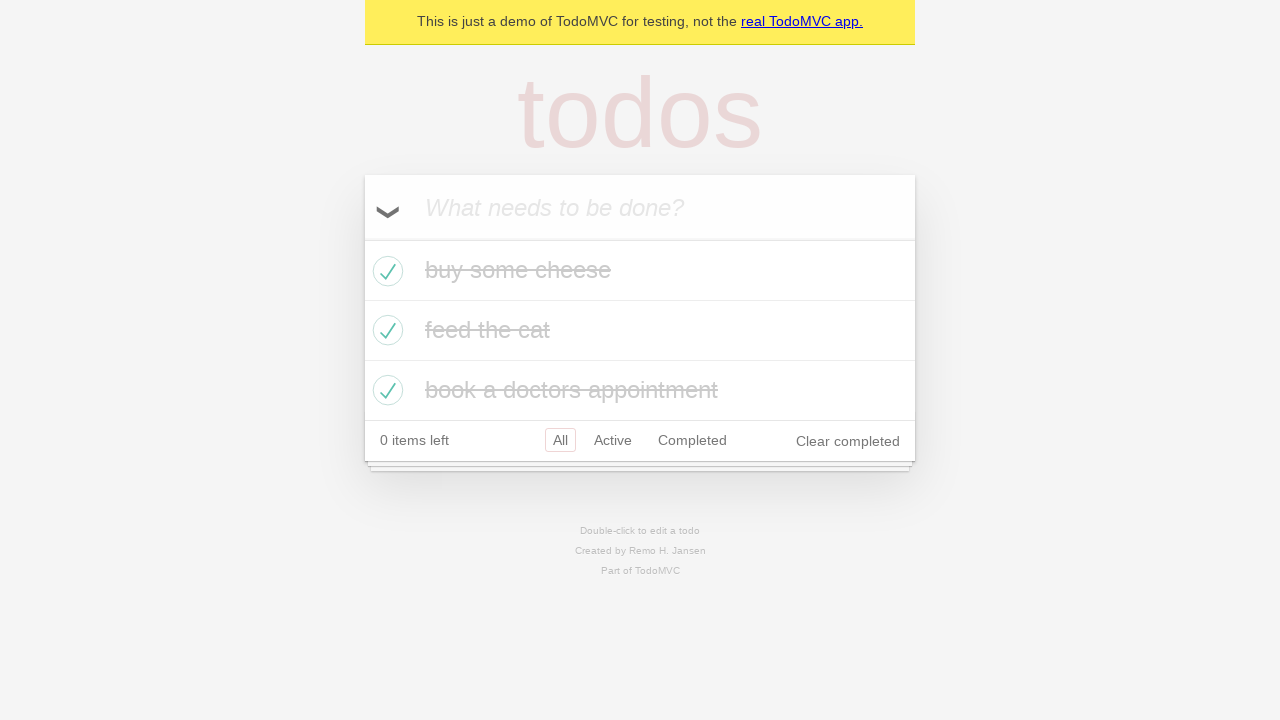

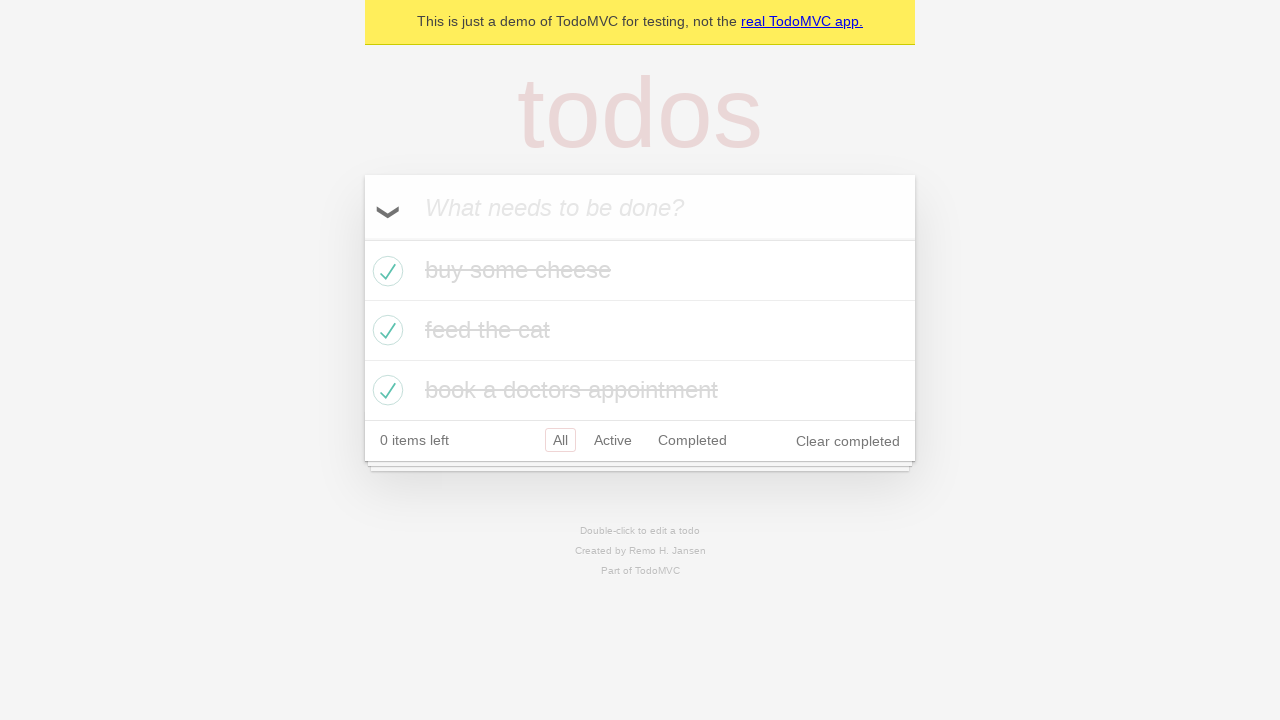